Tests e-commerce cart functionality by navigating to a demo store, adding a product to the cart, and verifying the product appears correctly in the cart pane.

Starting URL: https://bstackdemo.com/

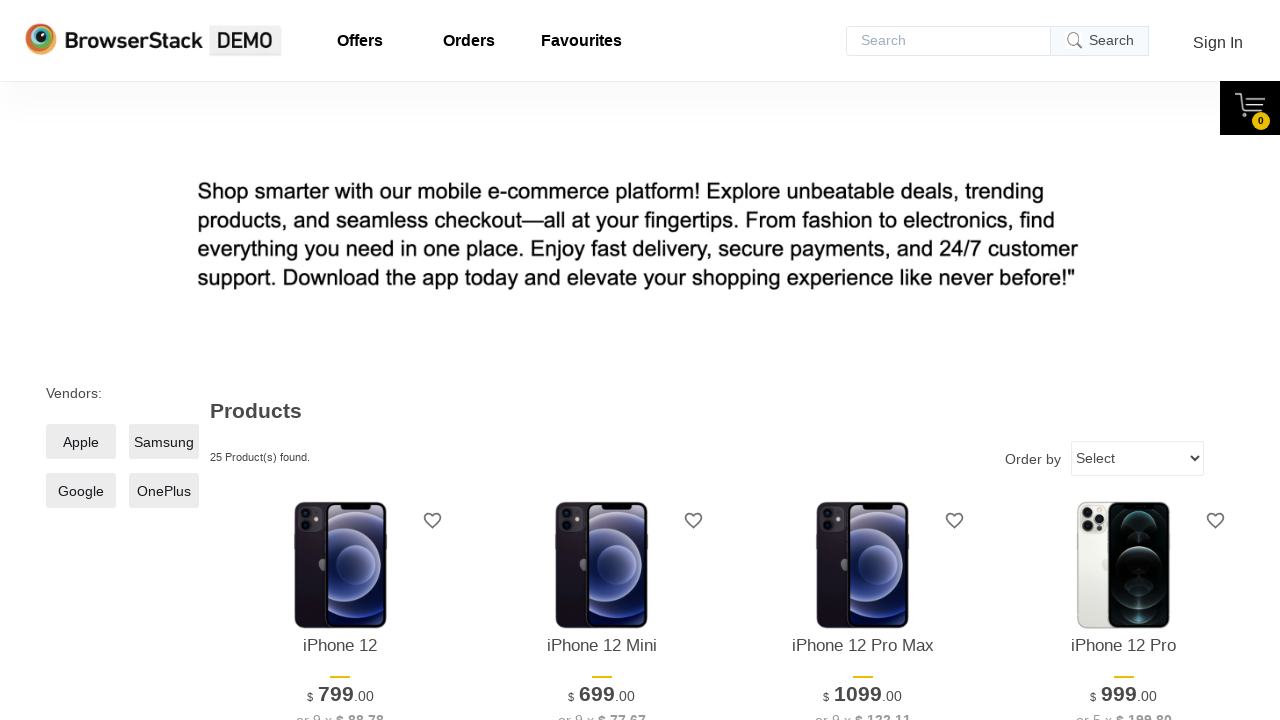

Product listing loaded - waited for product name selector
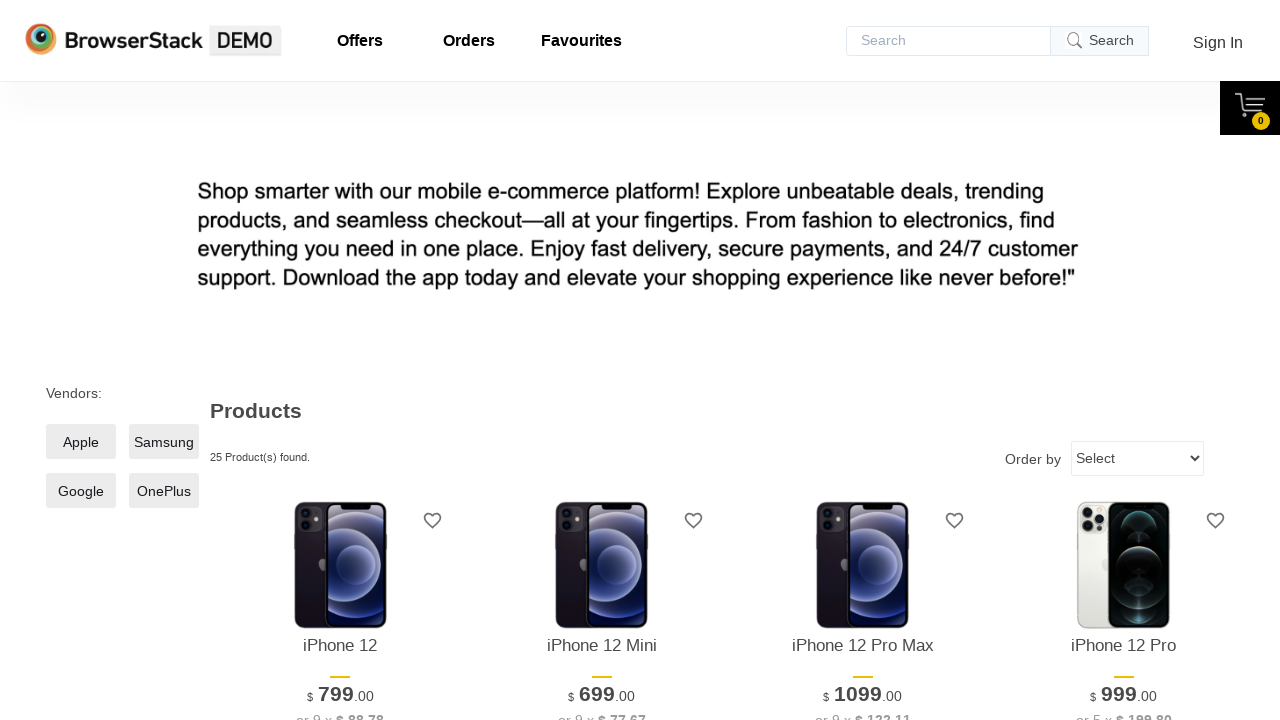

Retrieved product name from page: iPhone 12
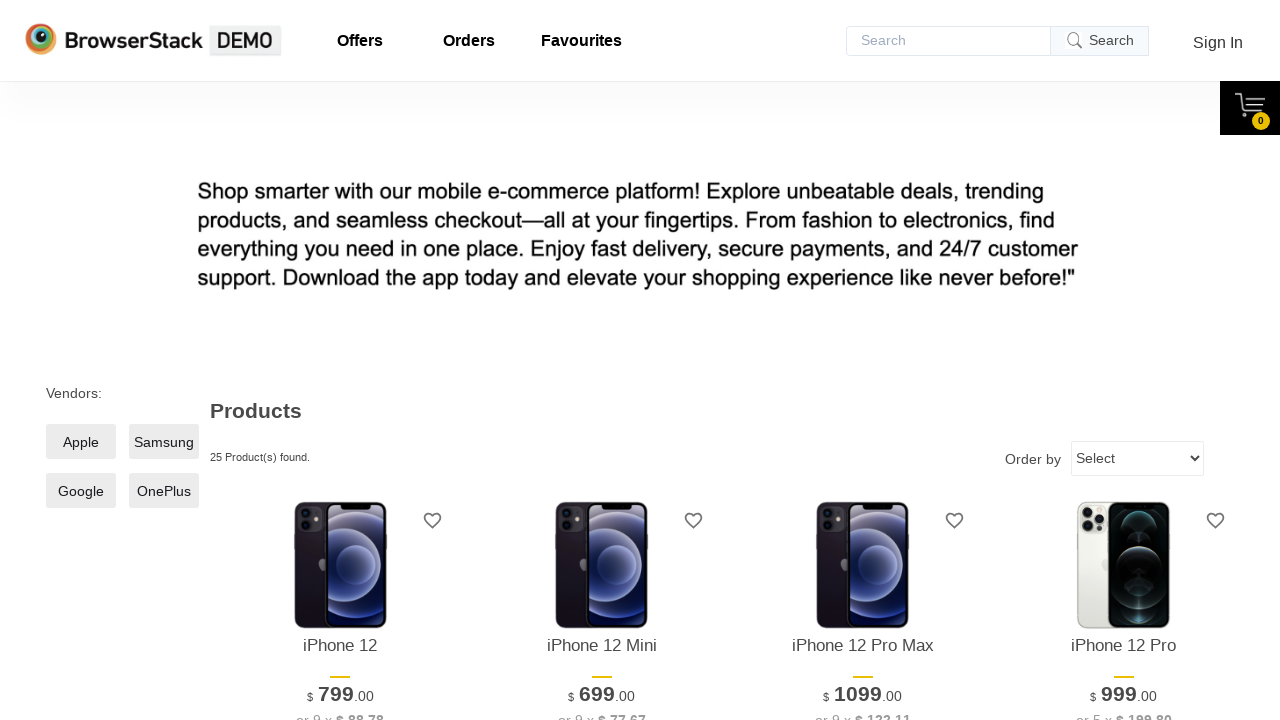

Add to Cart button is visible
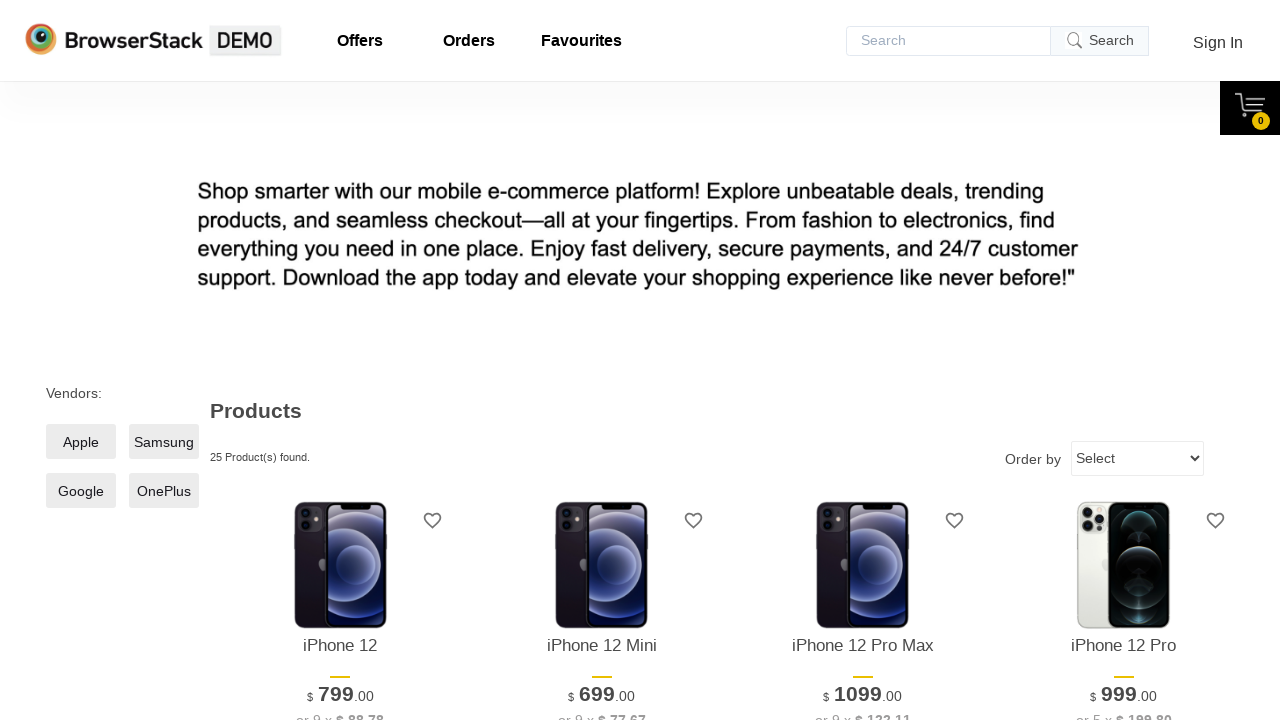

Clicked Add to Cart button for product: iPhone 12 at (340, 361) on xpath=//*[@id='1']/div[4]
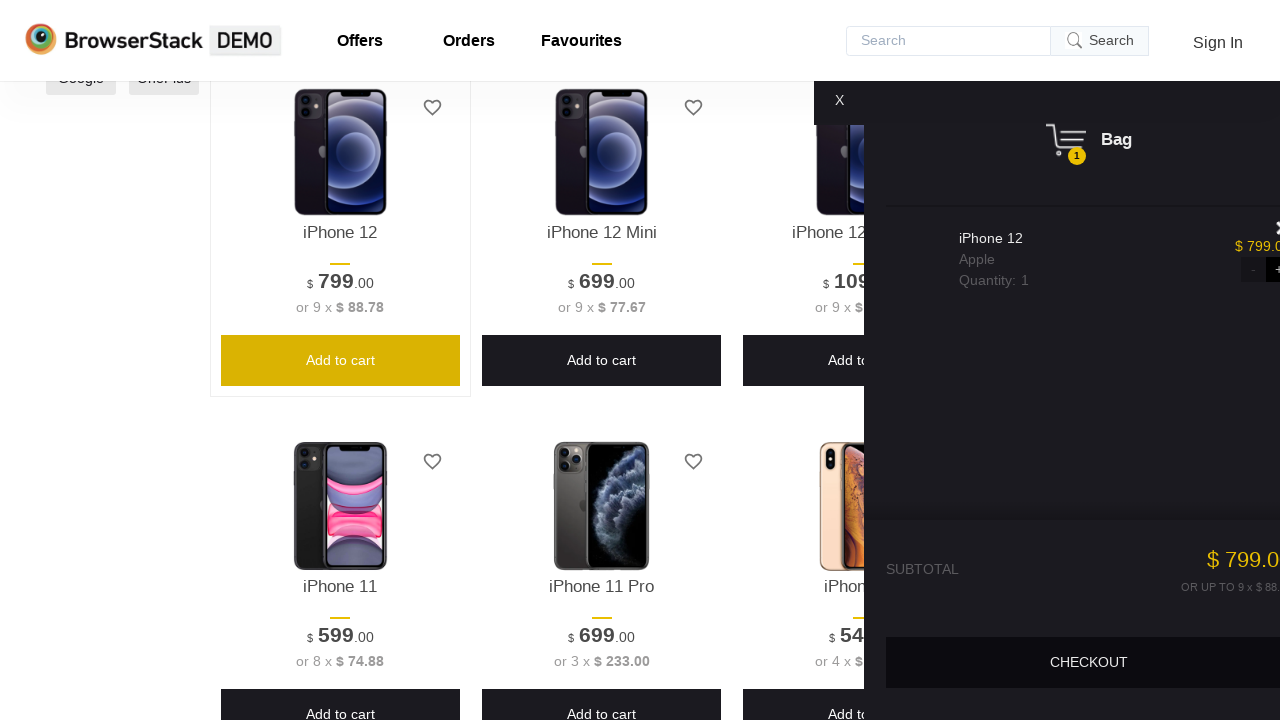

Cart pane appeared after adding product
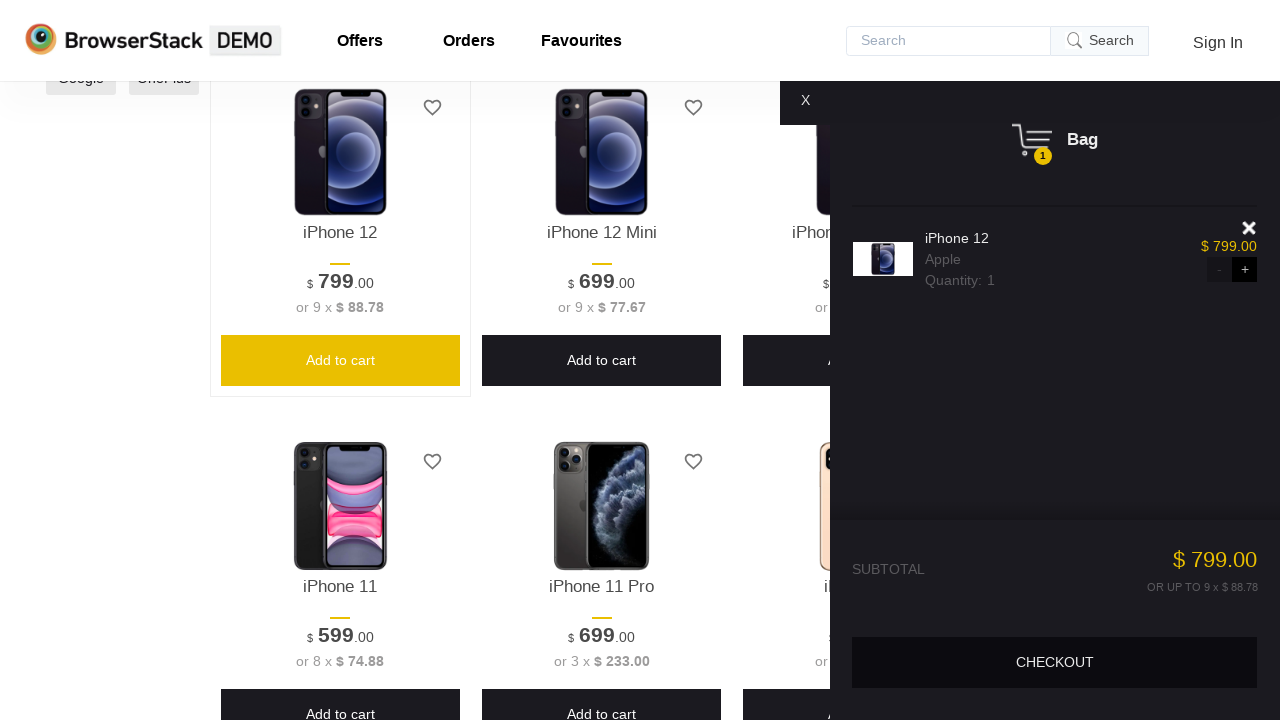

Retrieved product name from cart: iPhone 12
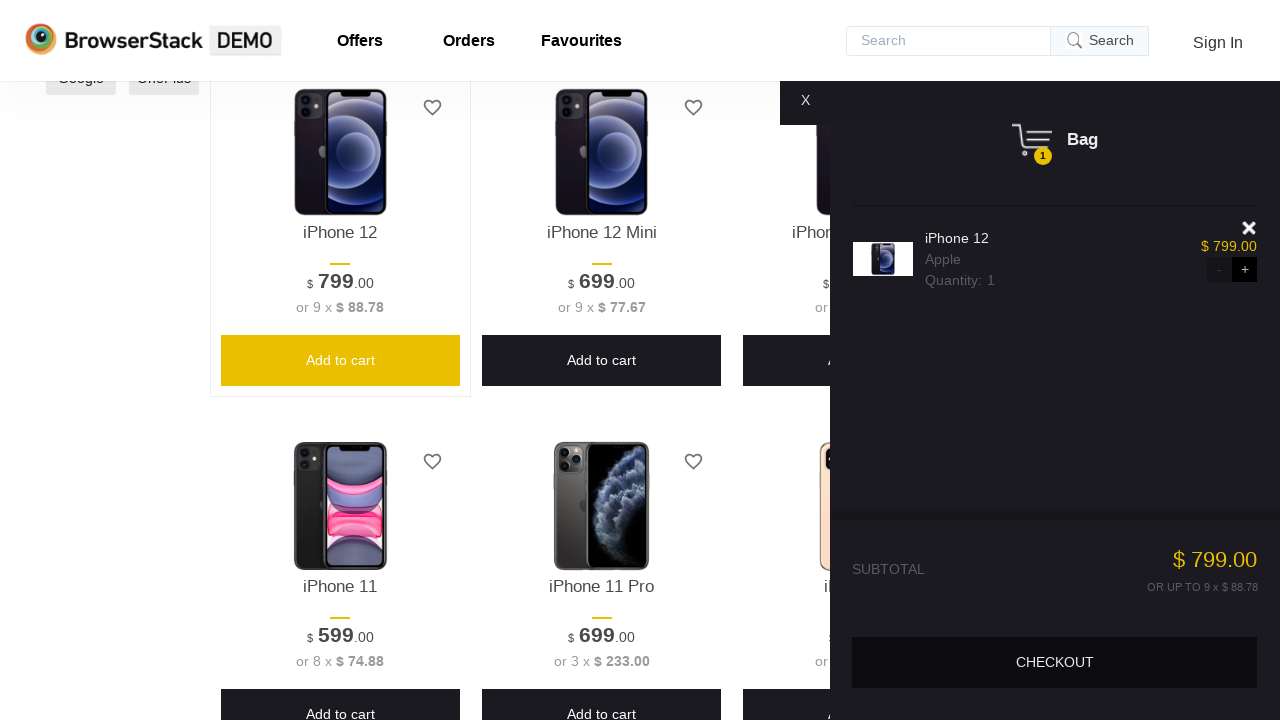

Verified product in cart matches product on page - both are: iPhone 12
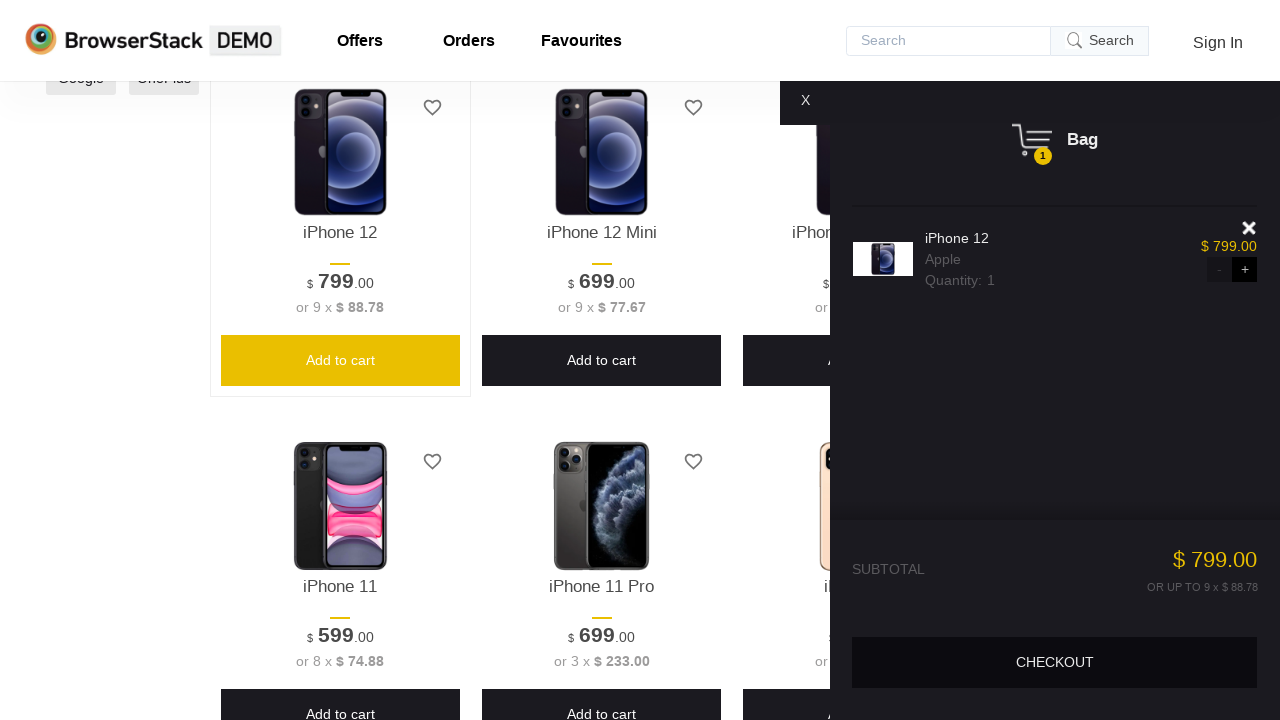

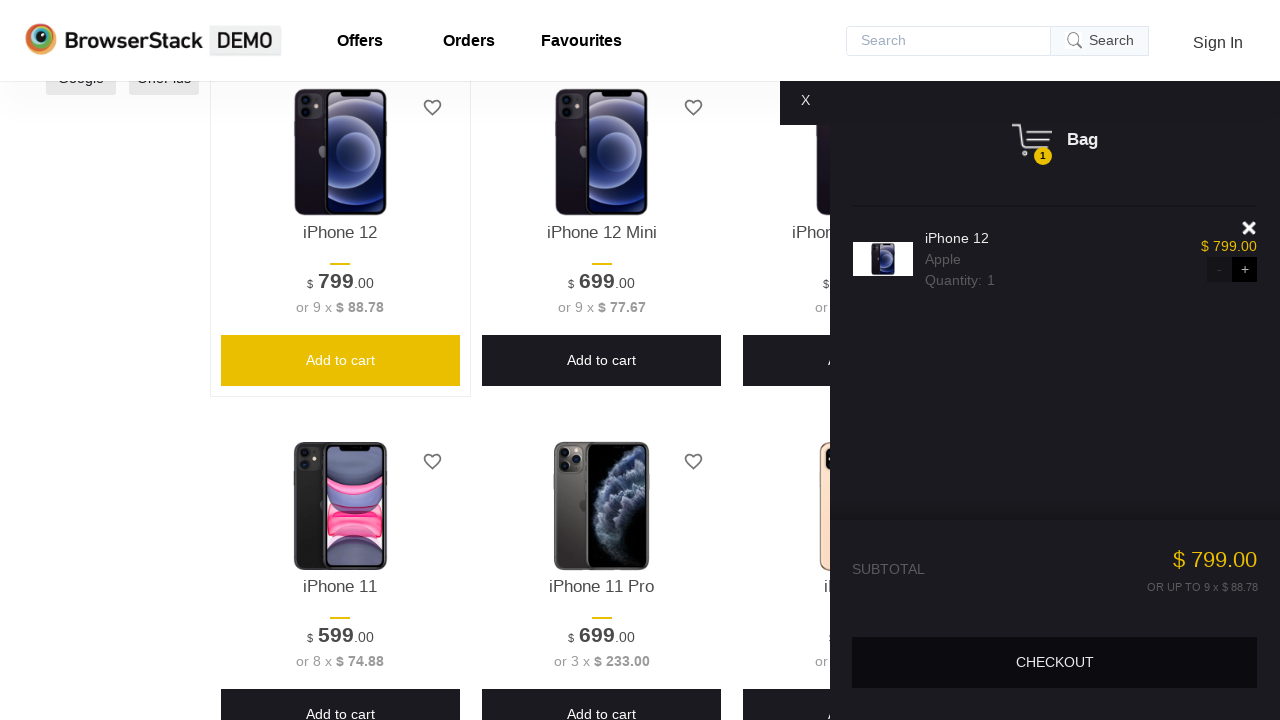